Navigates to Carbon code image generator with a code snippet, opens the export menu, and clicks to export as PNG image

Starting URL: https://carbon.now.sh?l=python&code=print%28%22Hello%2C%20World%21%22%29&bg=rgba%28171%2C184%2C195%2C1%29&t=seti&wt=none

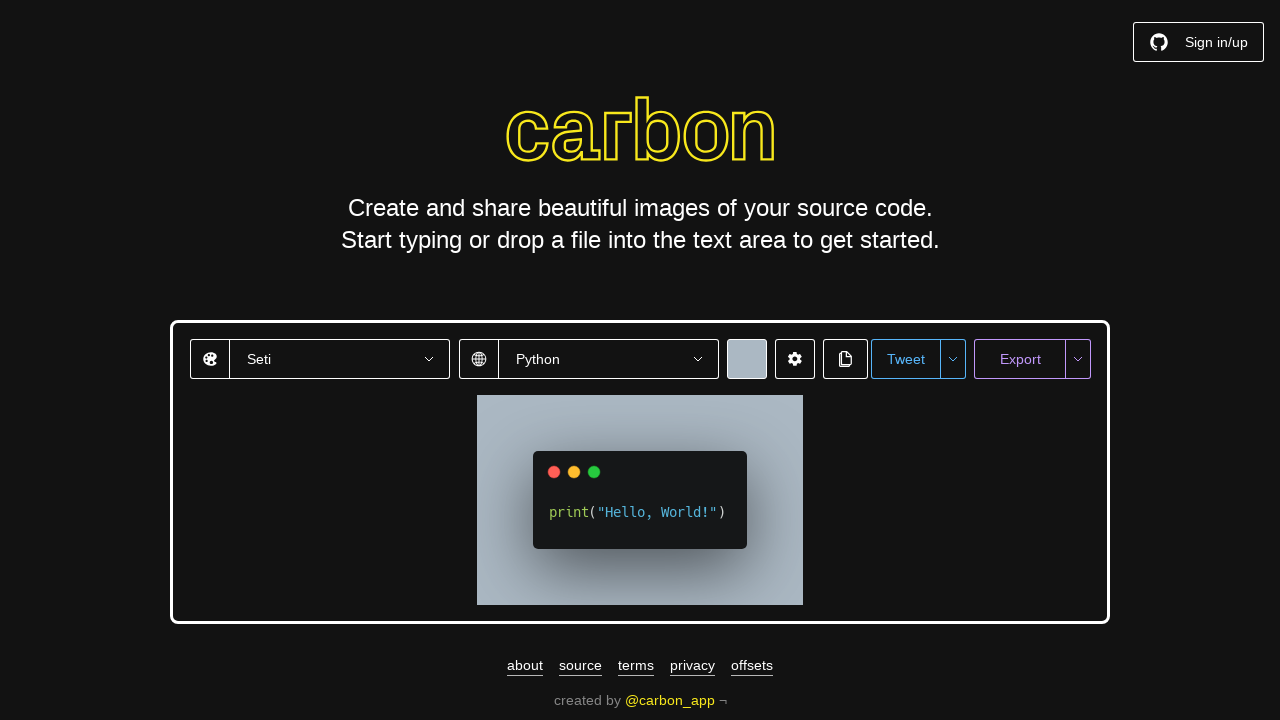

Clicked export menu to open export options at (1078, 359) on #export-menu
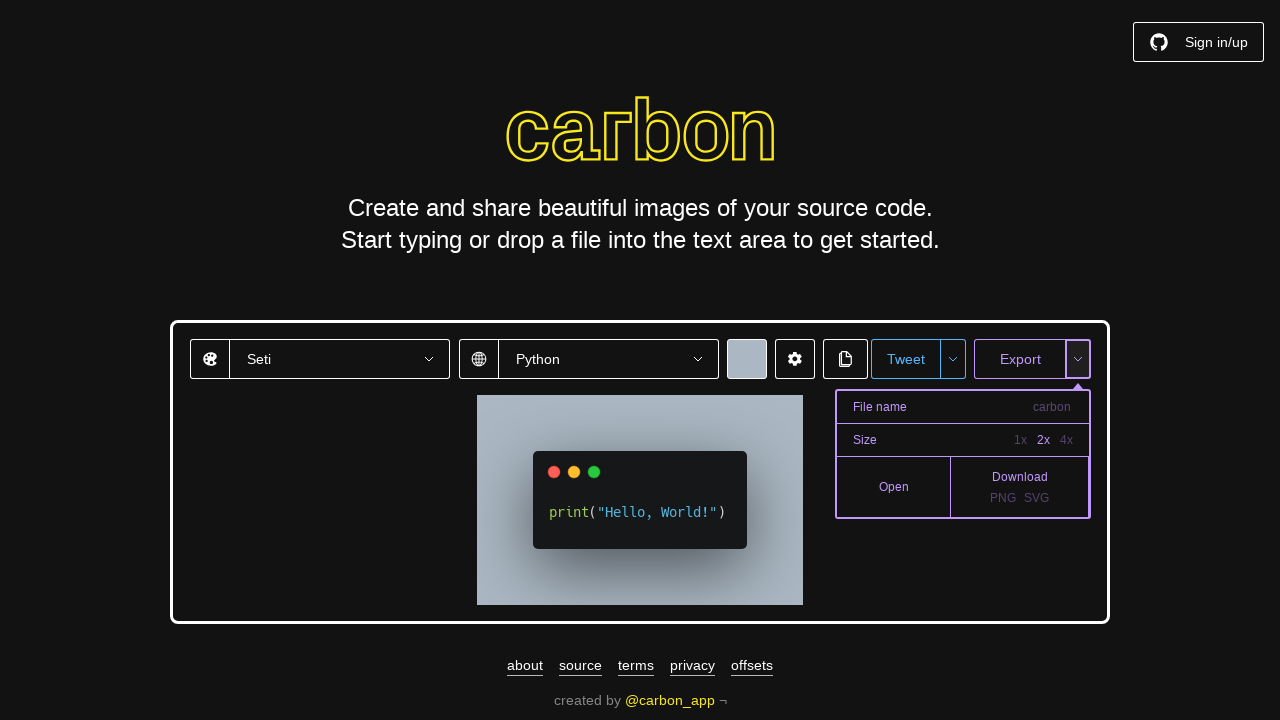

Clicked export PNG option to download the image at (1003, 498) on #export-png
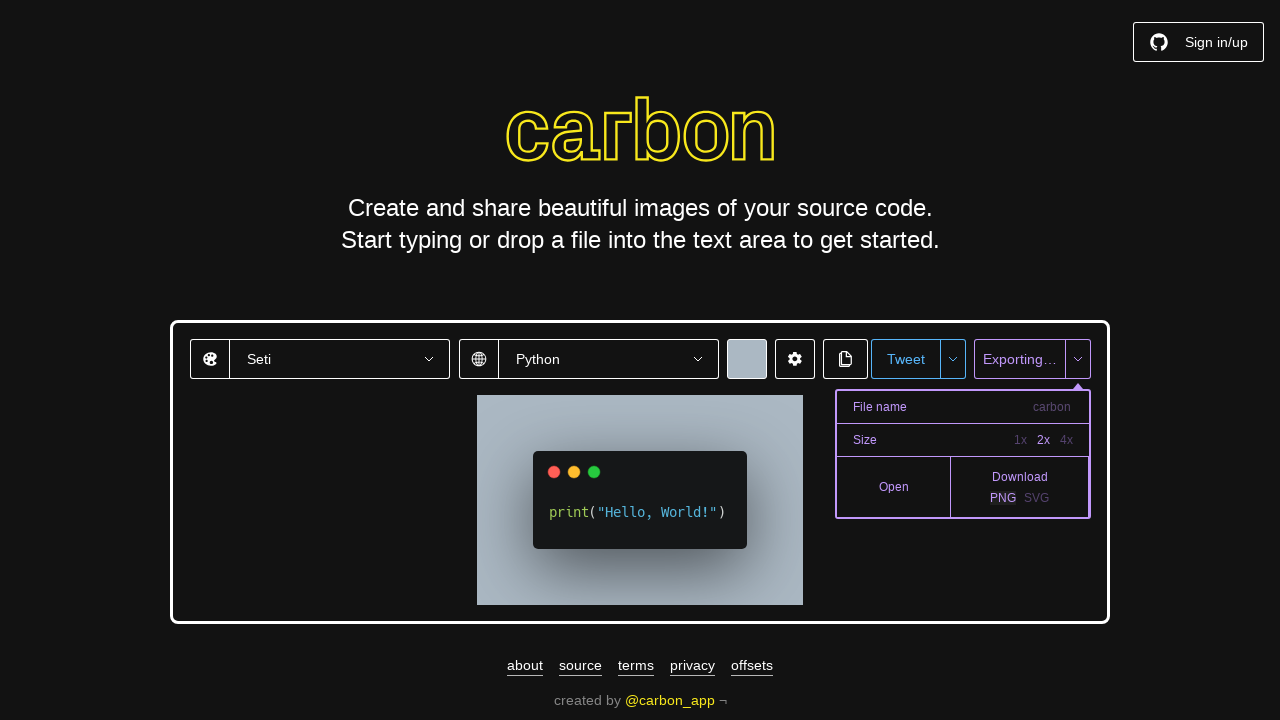

Waited 3 seconds for download to complete
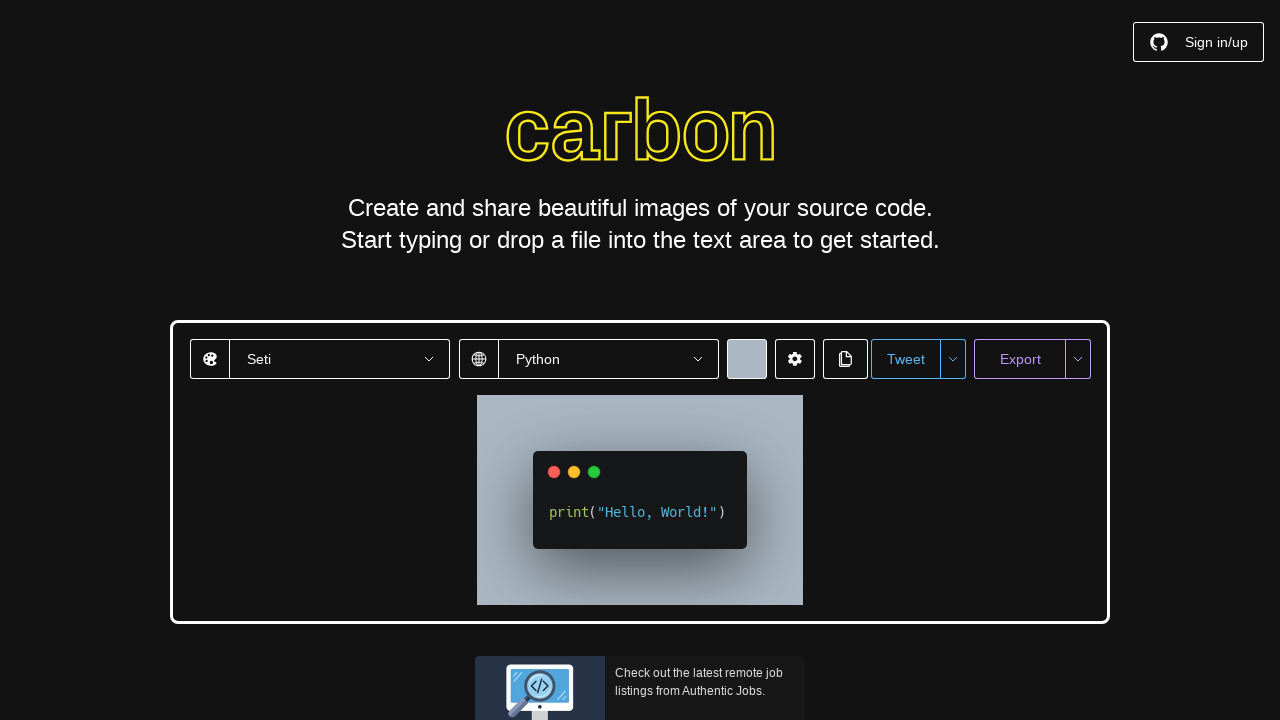

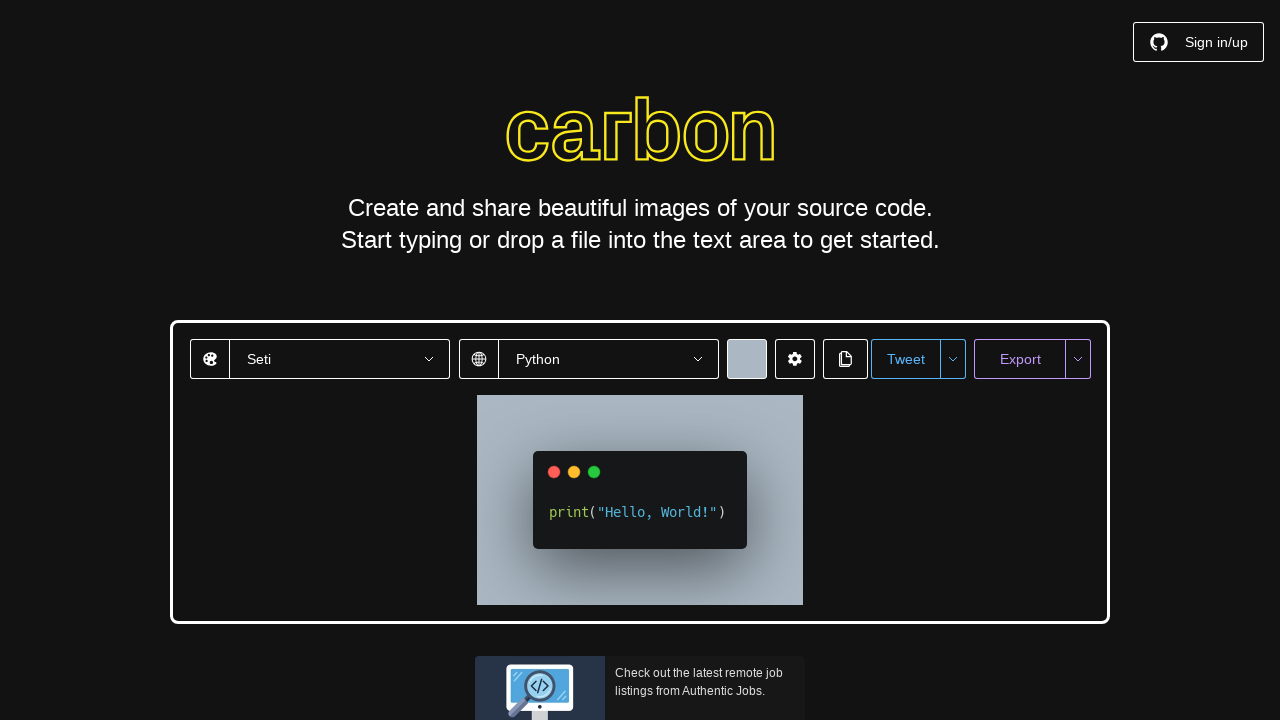